Navigates to the Selenium website and scrolls to the News section using JavaScript to bring it into view

Starting URL: https://www.selenium.dev/

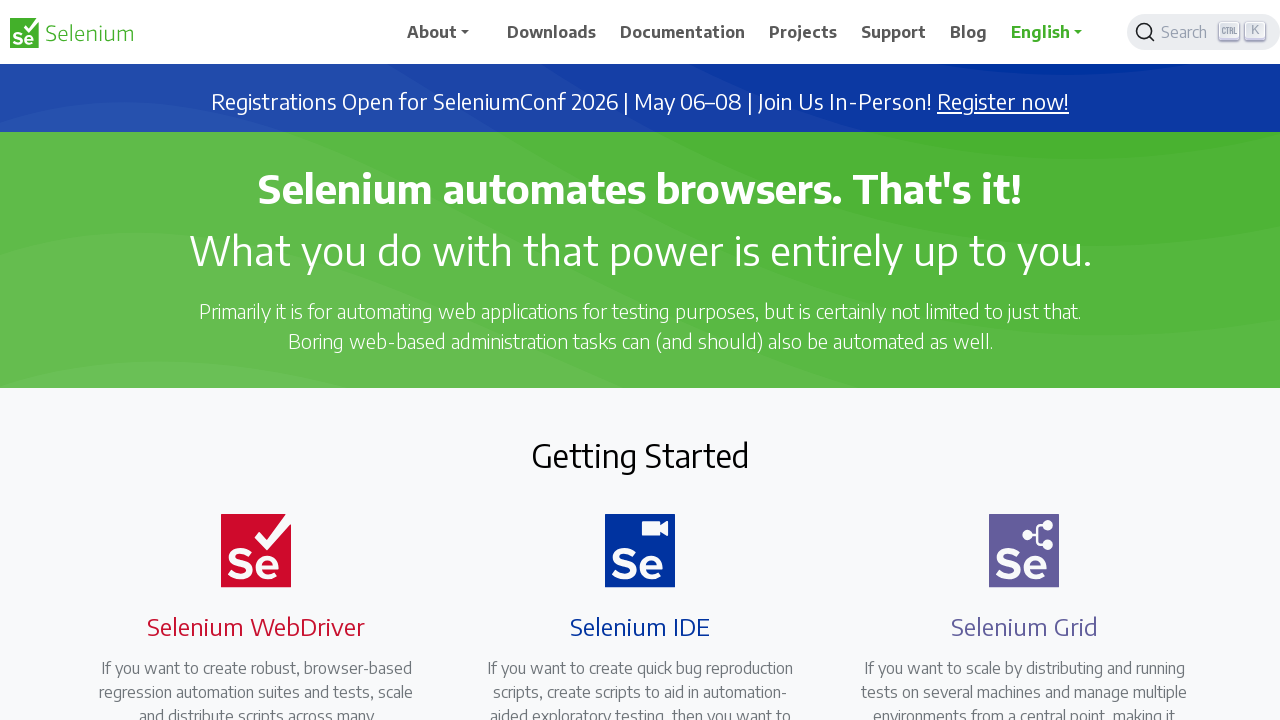

Navigated to Selenium website homepage
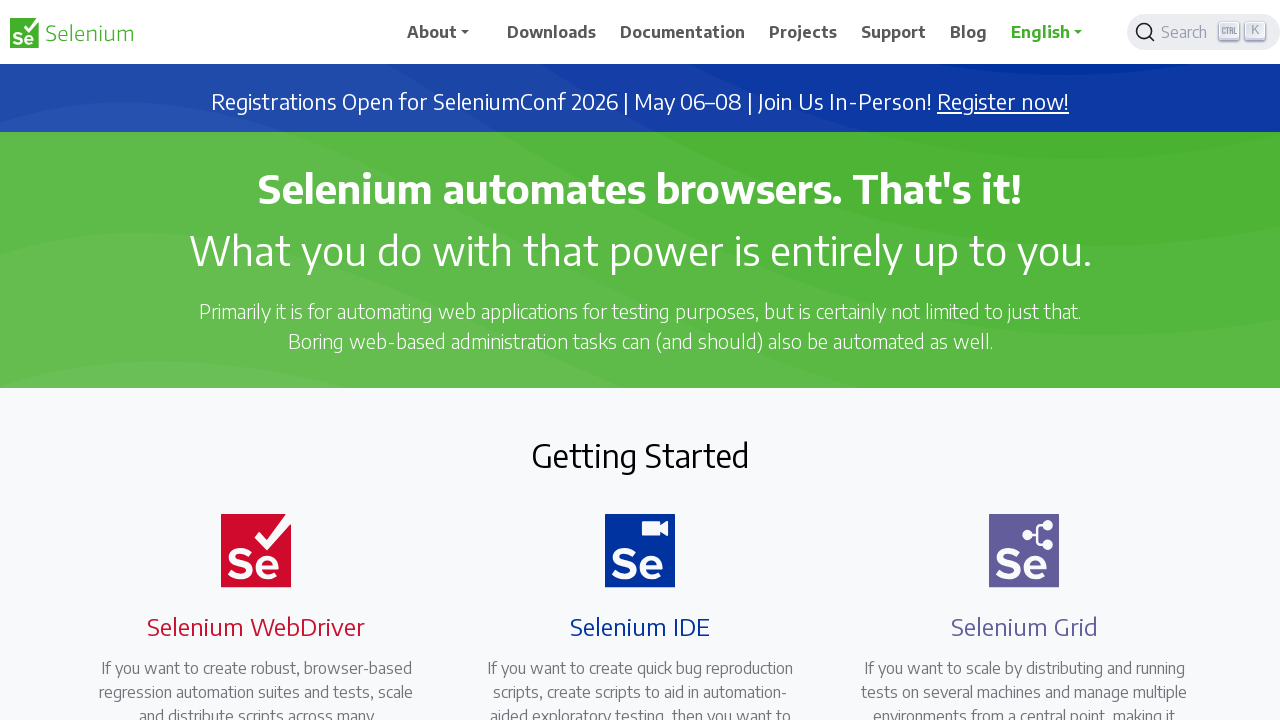

Located News heading element
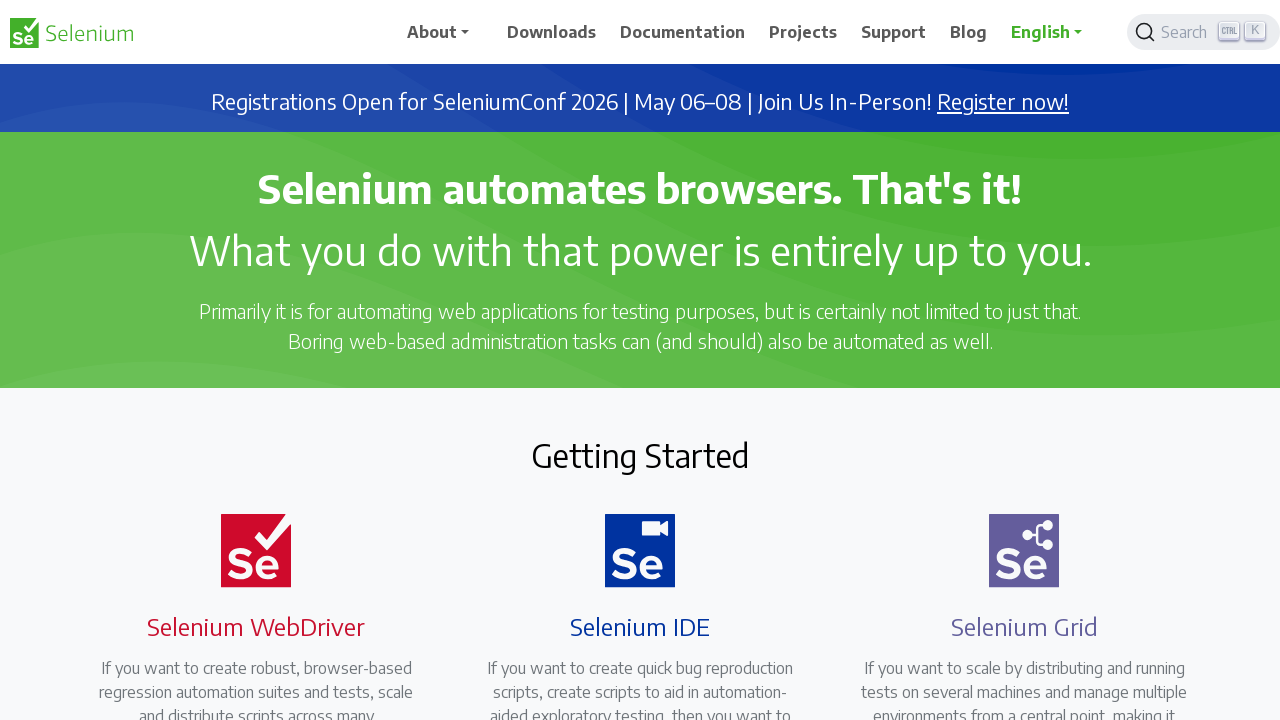

Retrieved News section text content: 'News'
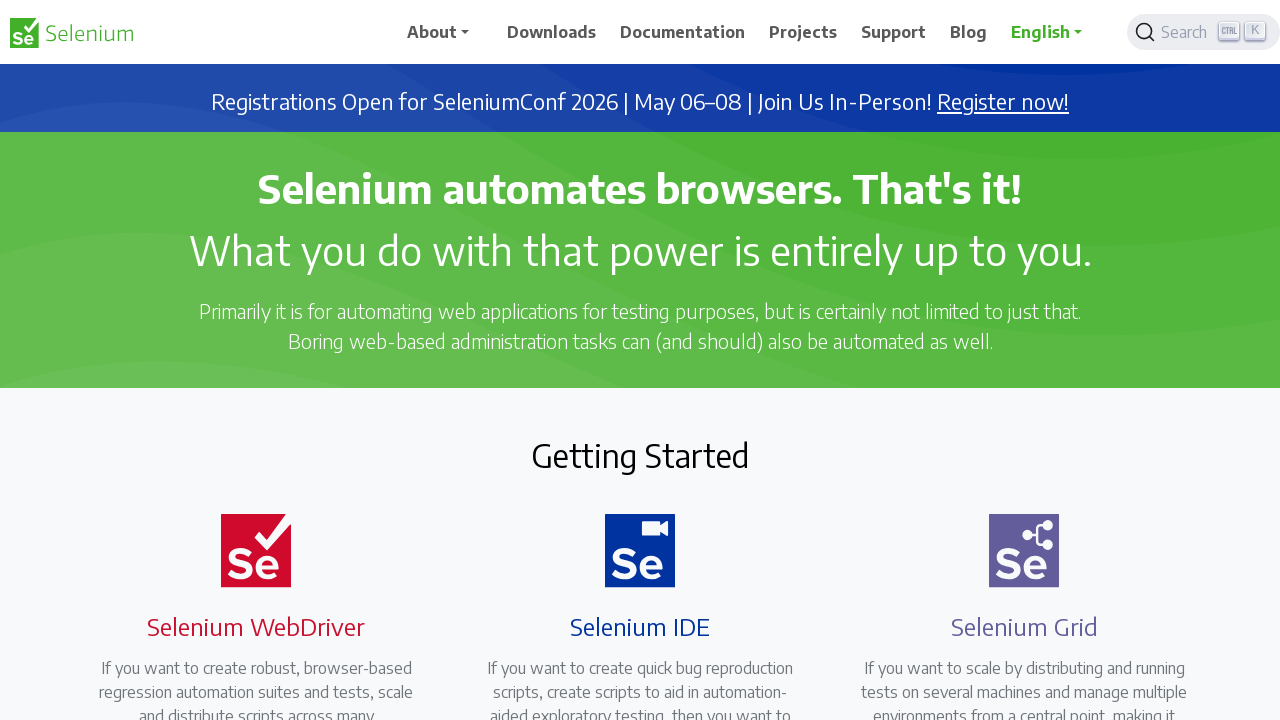

Scrolled News section into view using scroll_into_view_if_needed()
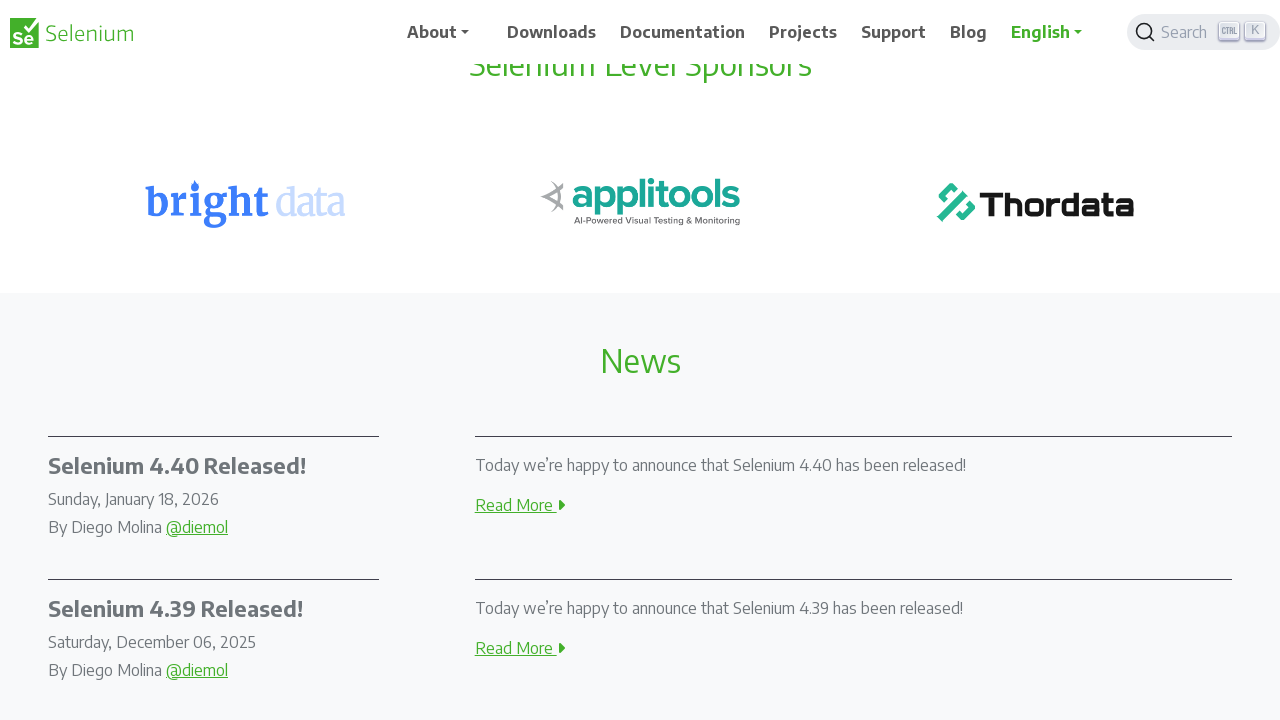

Waited 2 seconds to observe the scroll animation
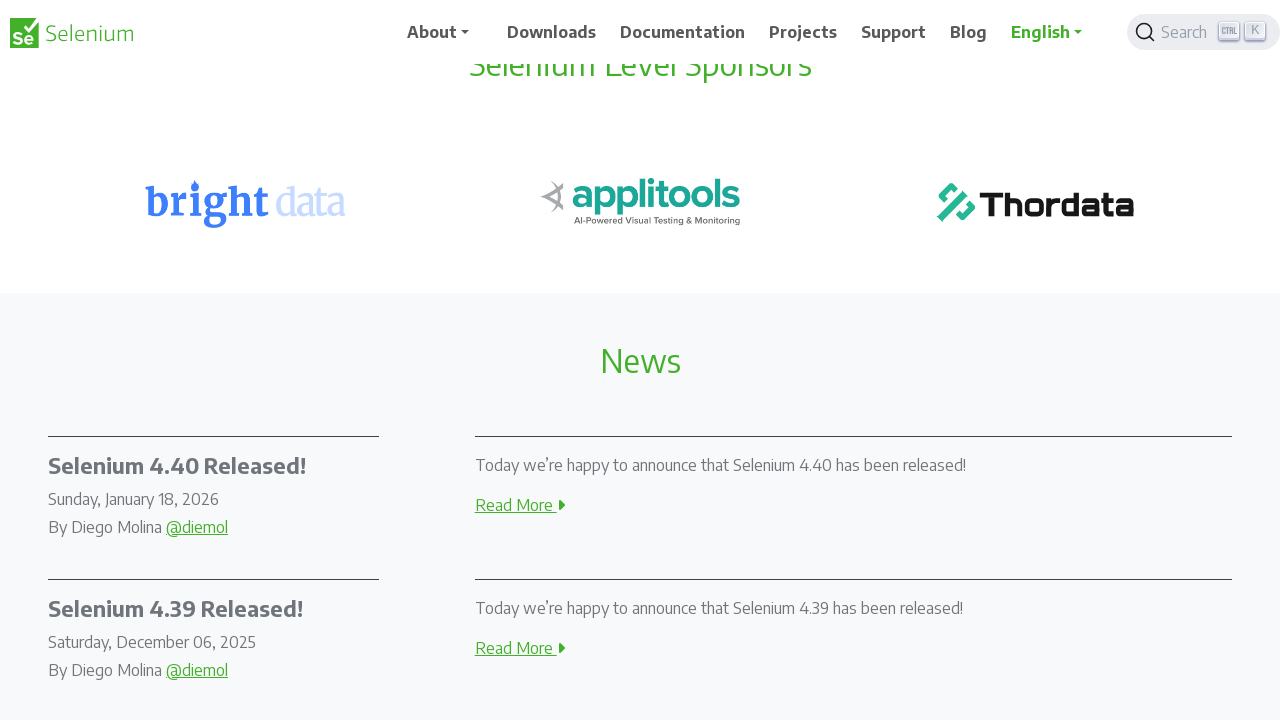

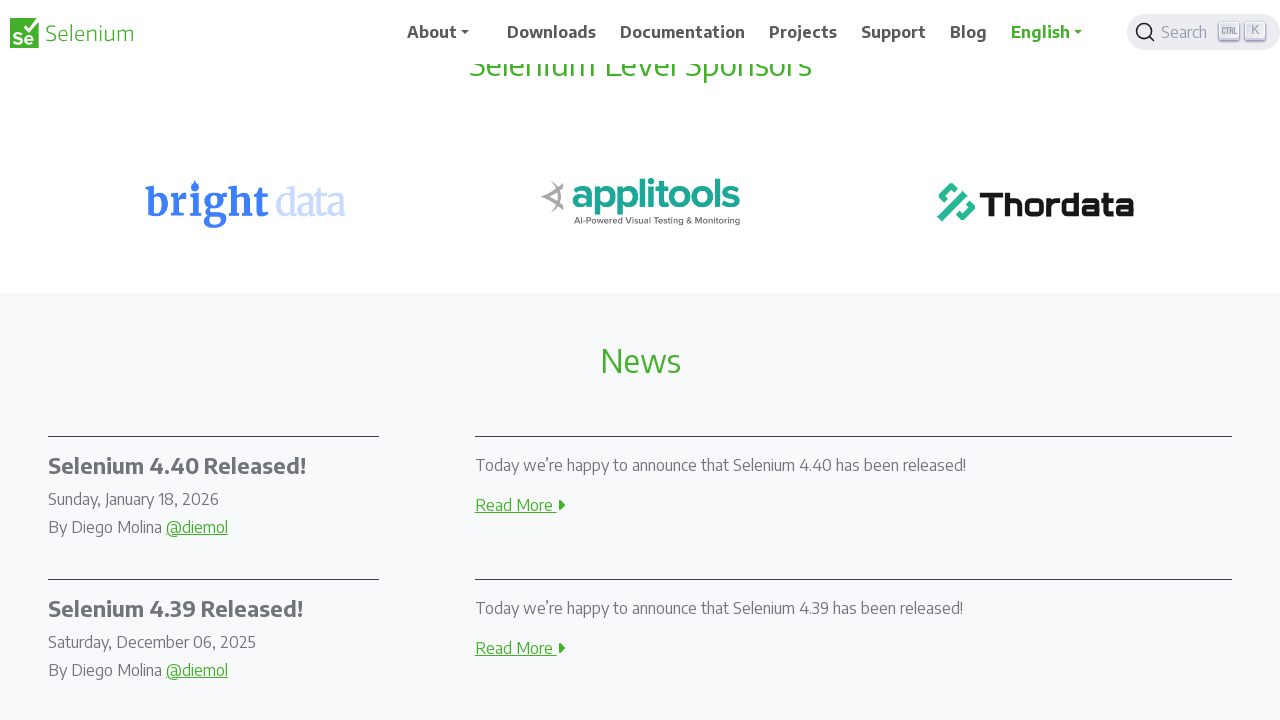